Tests form submission with alert handling by filling in first name, last name, and company name fields, then verifying the alert message

Starting URL: http://automationbykrishna.com

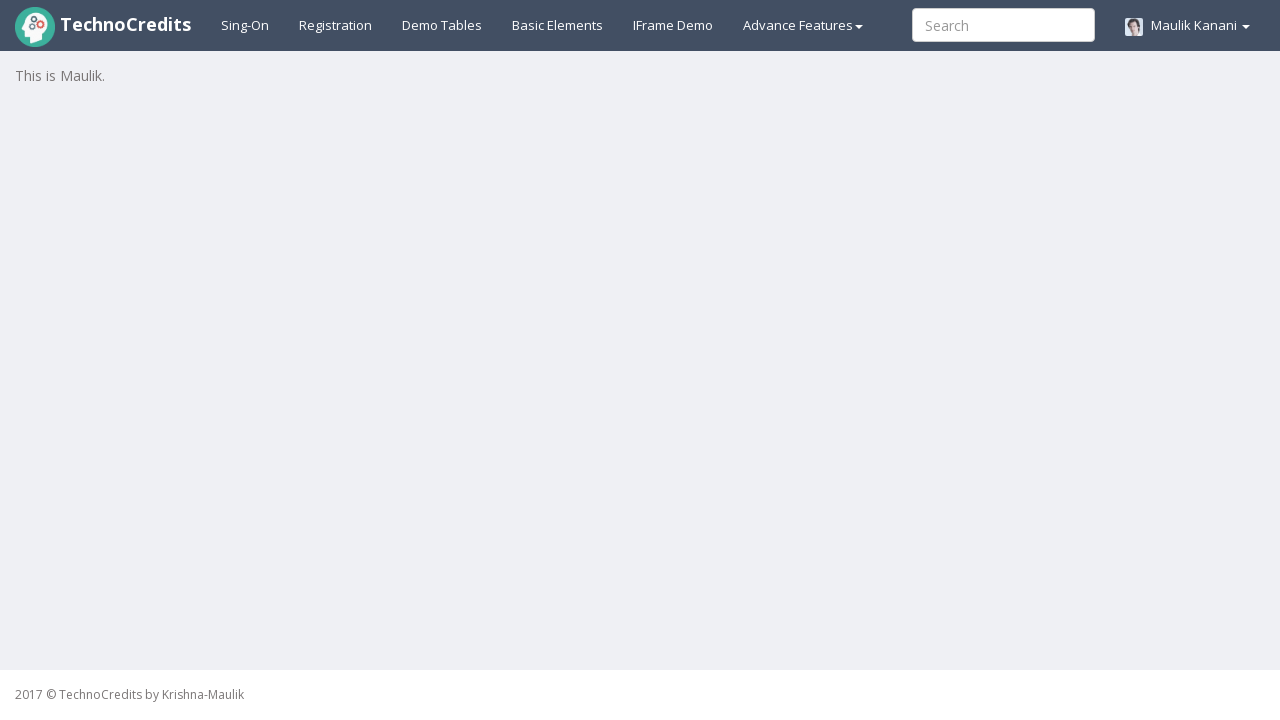

Clicked on basic elements tab at (558, 25) on xpath=//a[@id='basicelements']
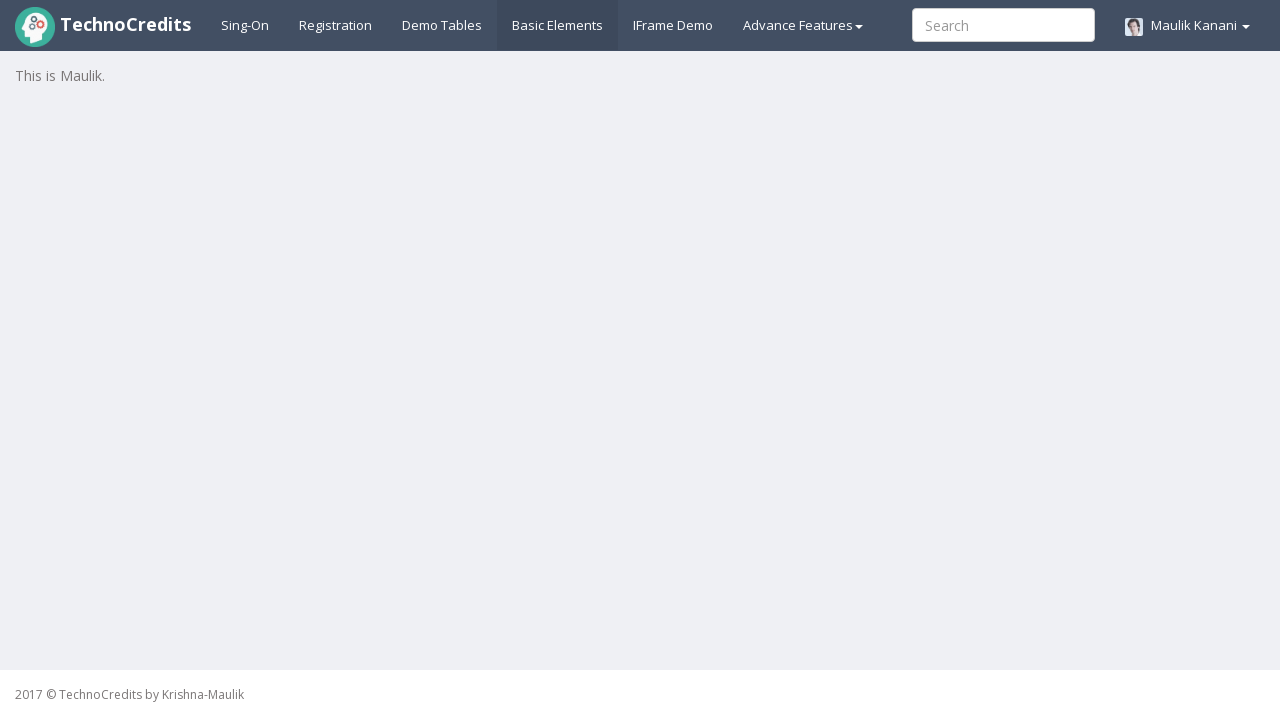

Waited for form to be visible
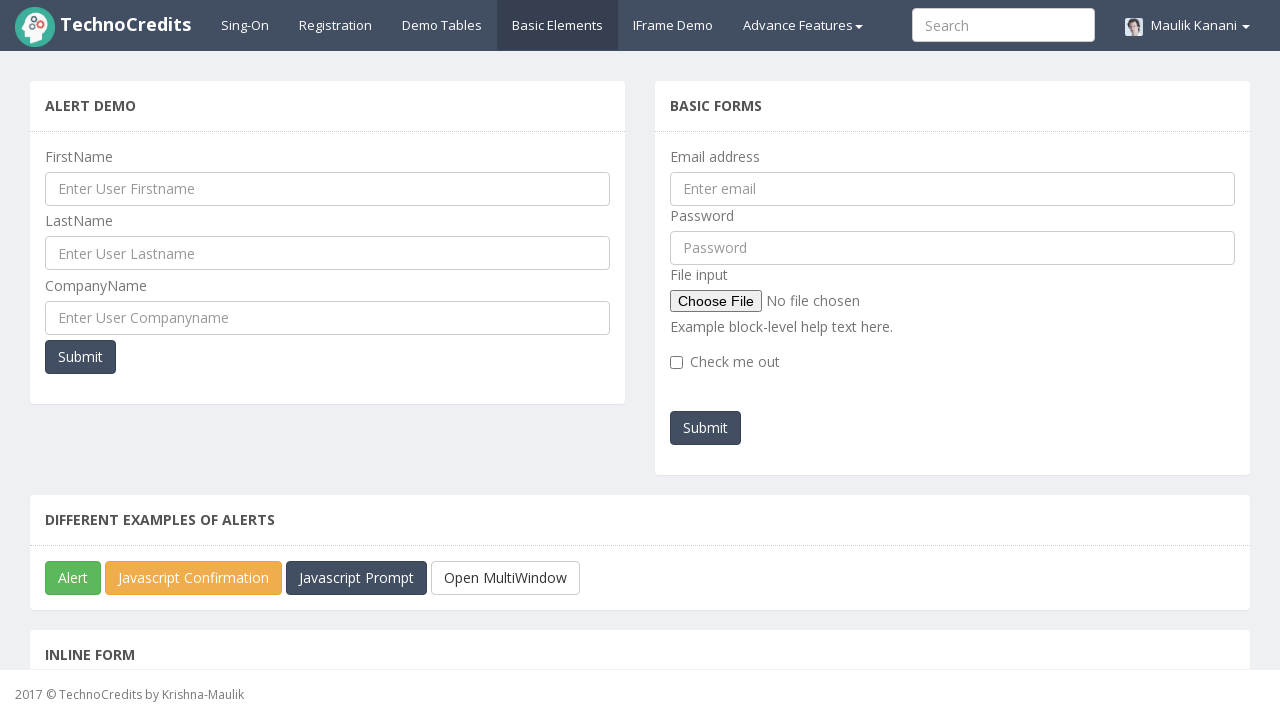

Filled first name field with 'Suvela' on //input[@name='ufname']
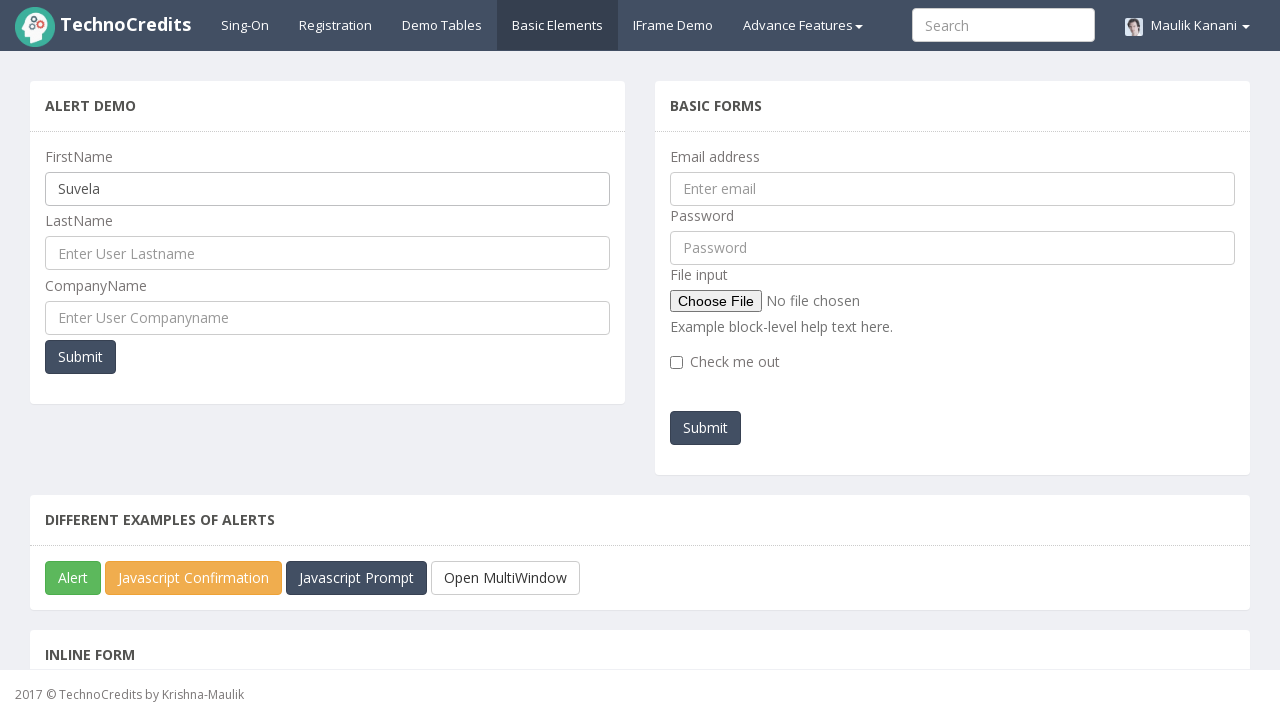

Filled last name field with 'Khaladkar' on //input[@name='ulname']
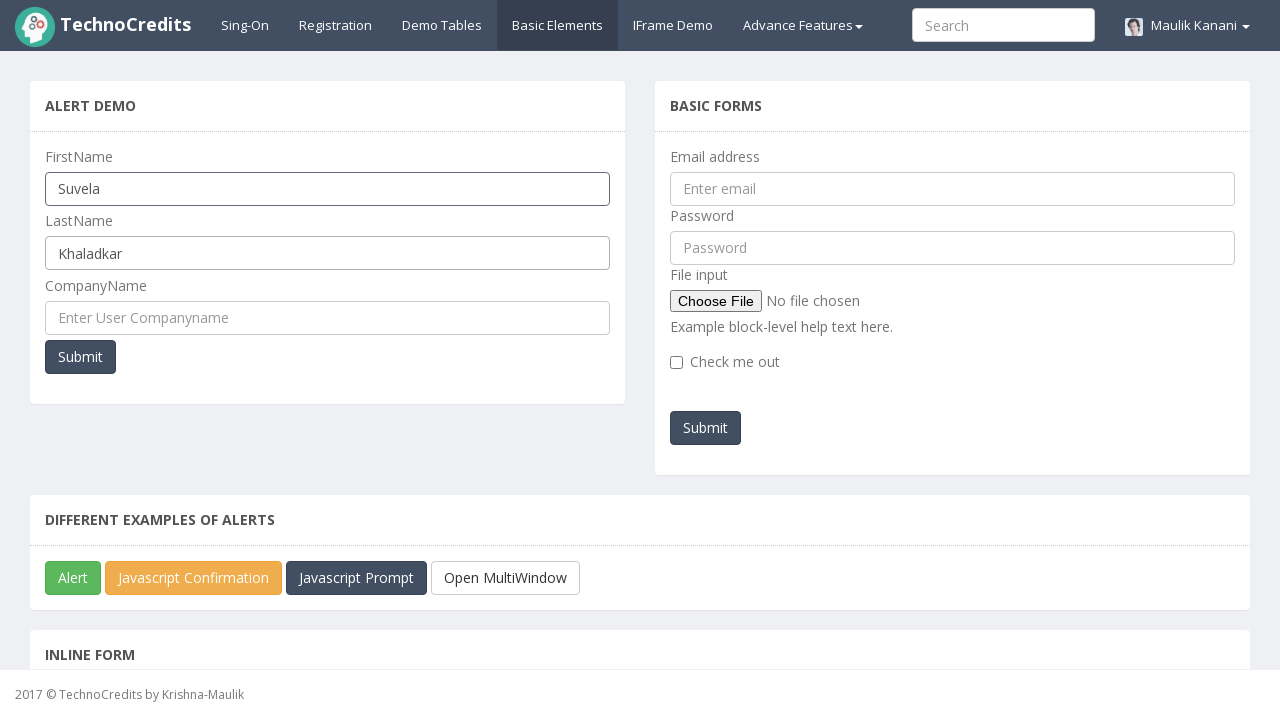

Filled company name field with 'ABC' on //input[@name='cmpname']
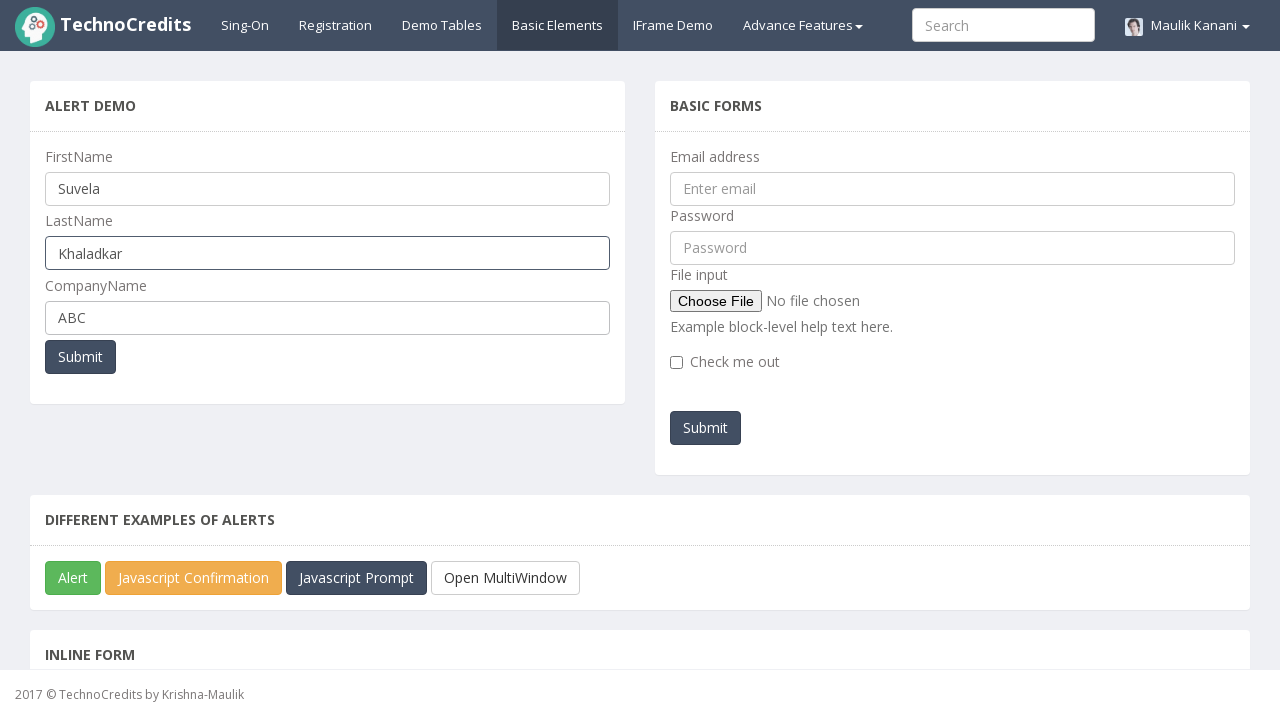

Set up alert dialog handler
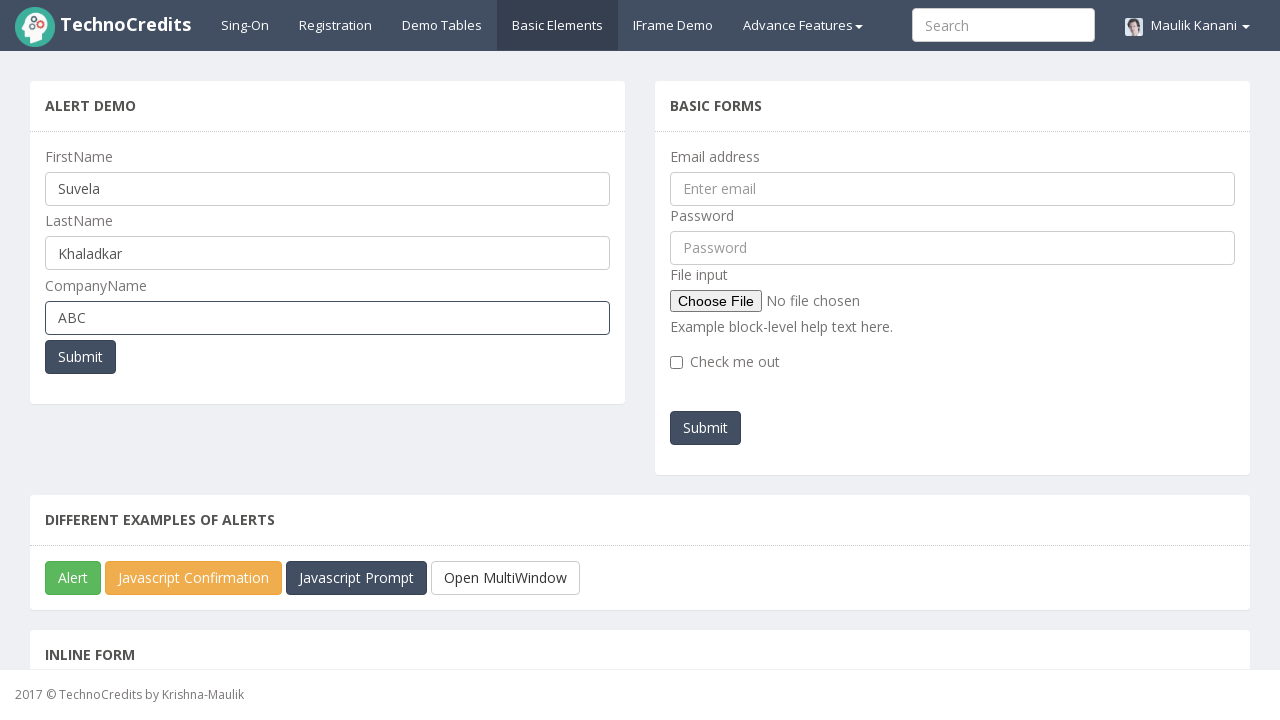

Clicked submit button to submit form at (80, 357) on xpath=//div[@id='firstRow']/div[1]//button[@type='submit']
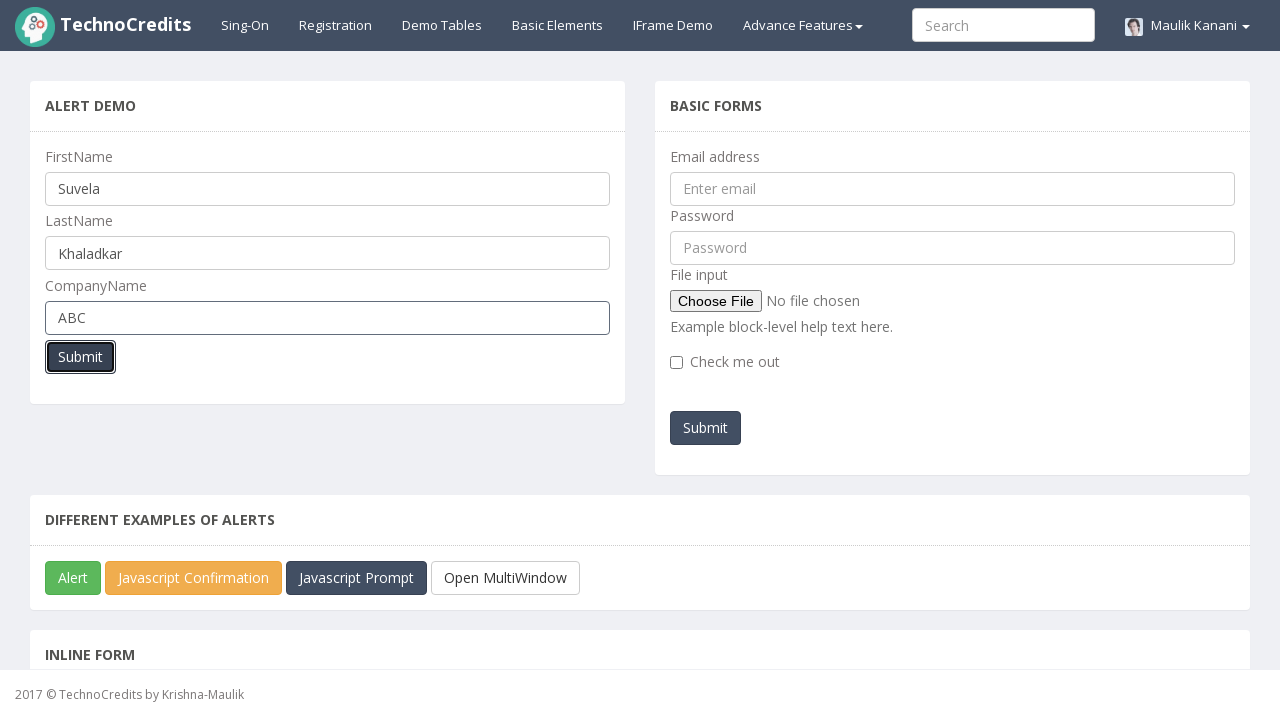

Alert dialog was handled and dismissed
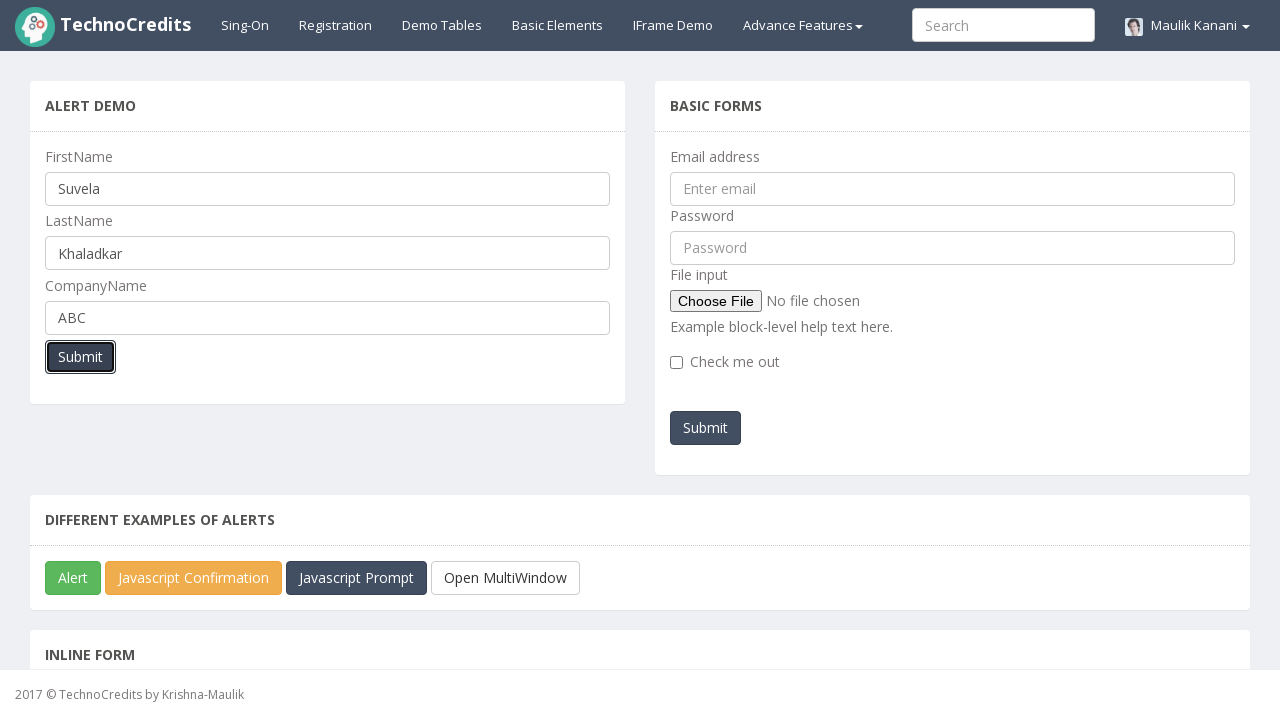

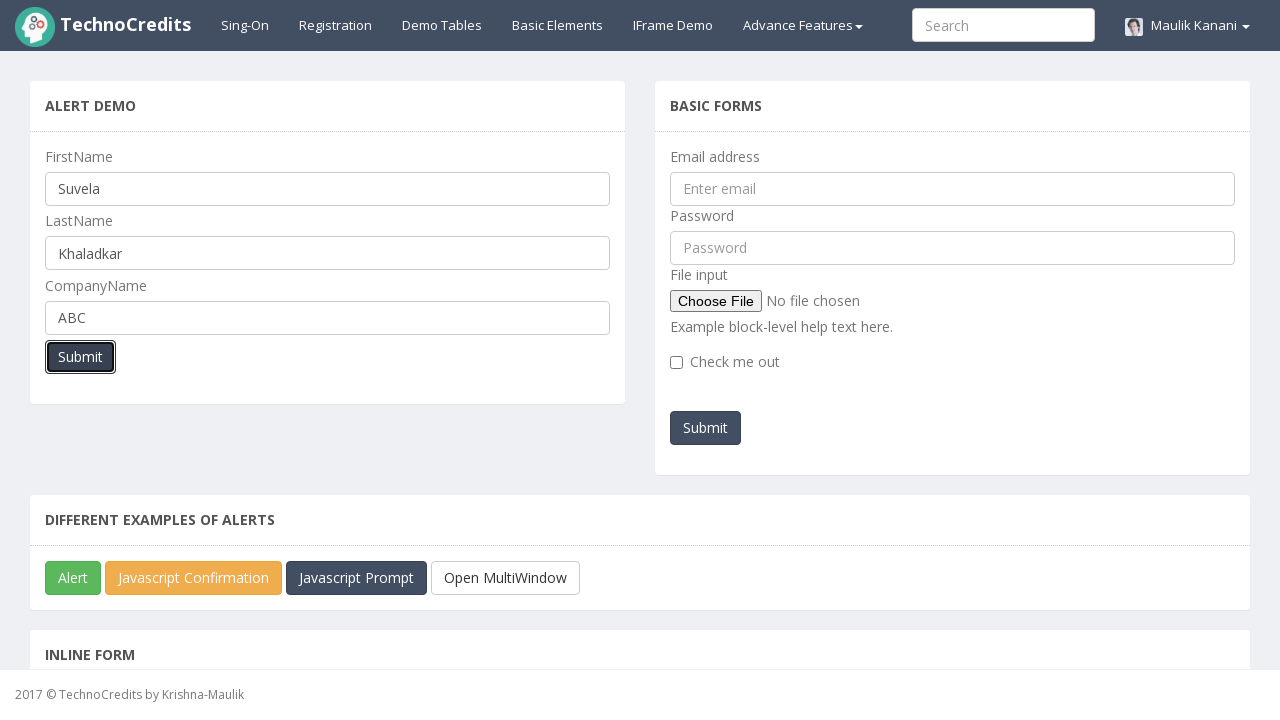